Tests that the Clear completed button displays the correct text after marking an item complete

Starting URL: https://demo.playwright.dev/todomvc

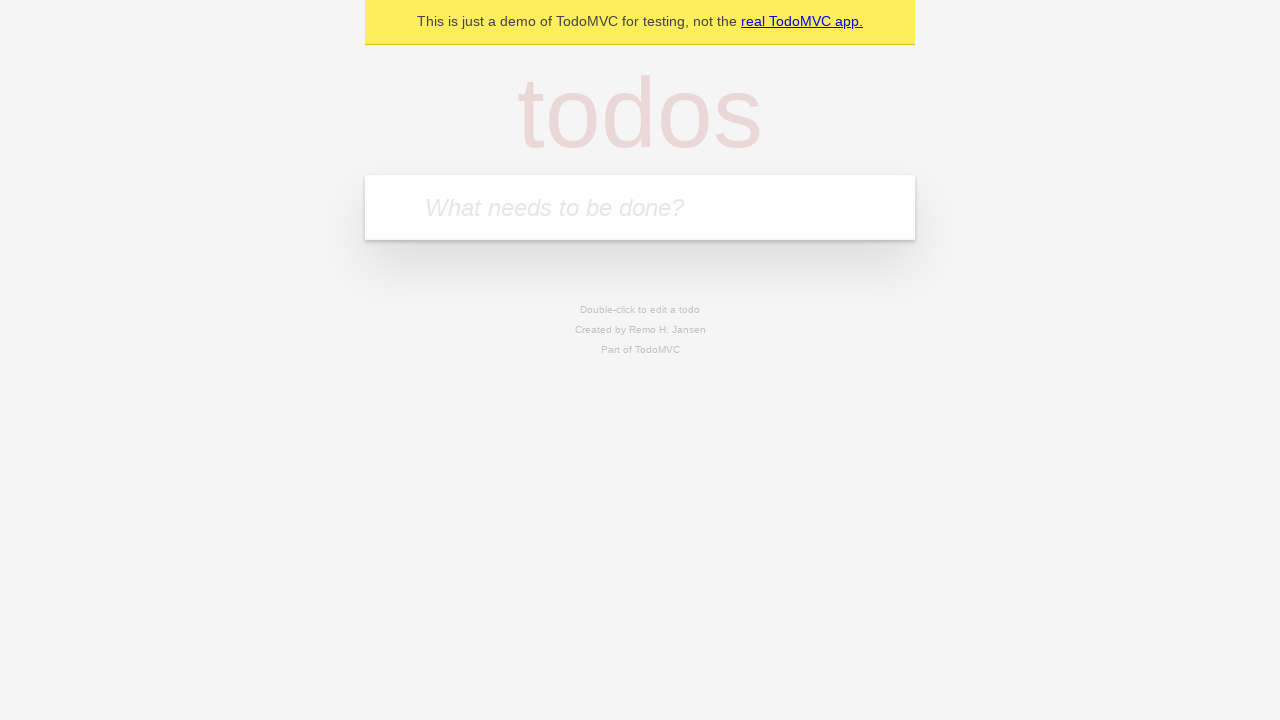

Filled todo input with 'buy some cheese' on internal:attr=[placeholder="What needs to be done?"i]
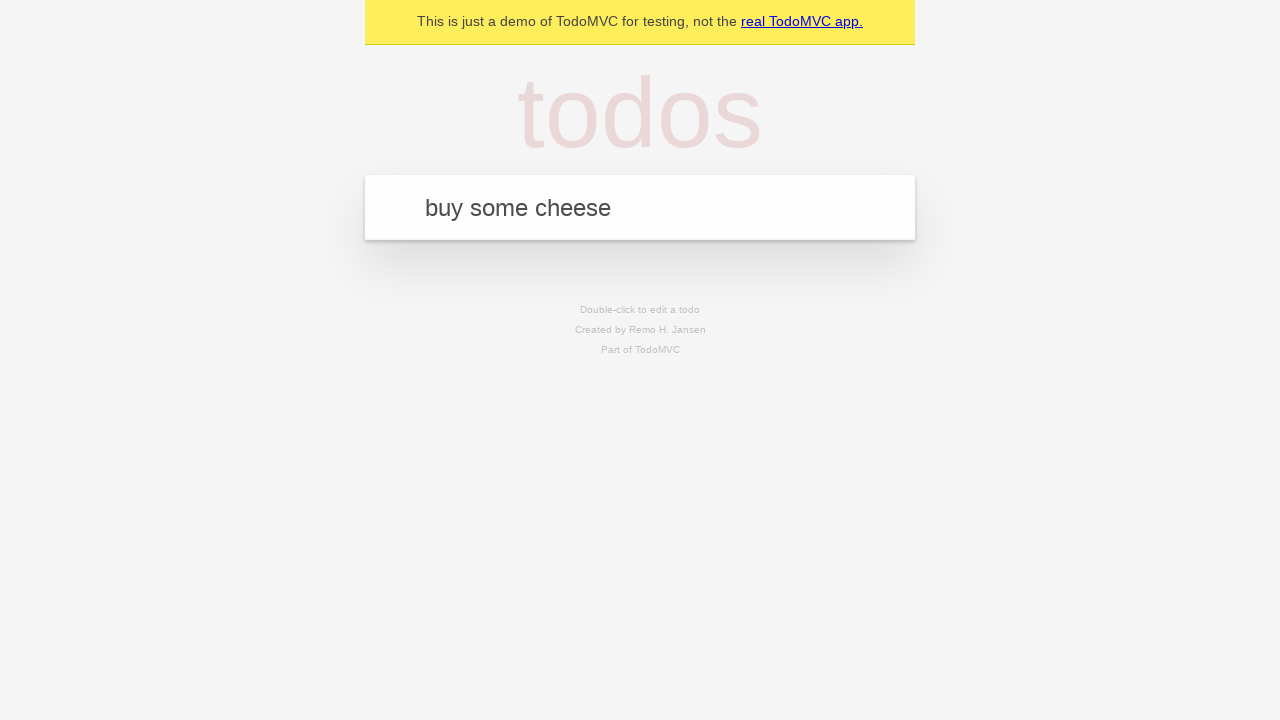

Pressed Enter to add first todo item on internal:attr=[placeholder="What needs to be done?"i]
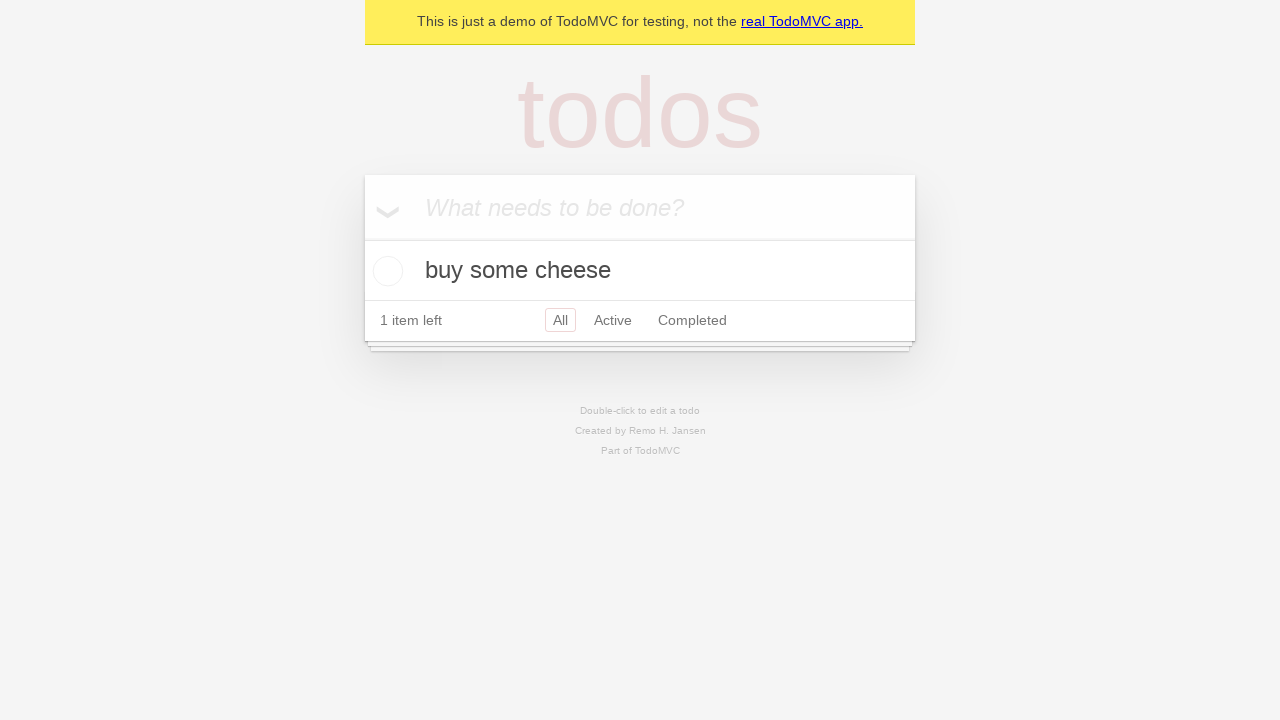

Filled todo input with 'feed the cat' on internal:attr=[placeholder="What needs to be done?"i]
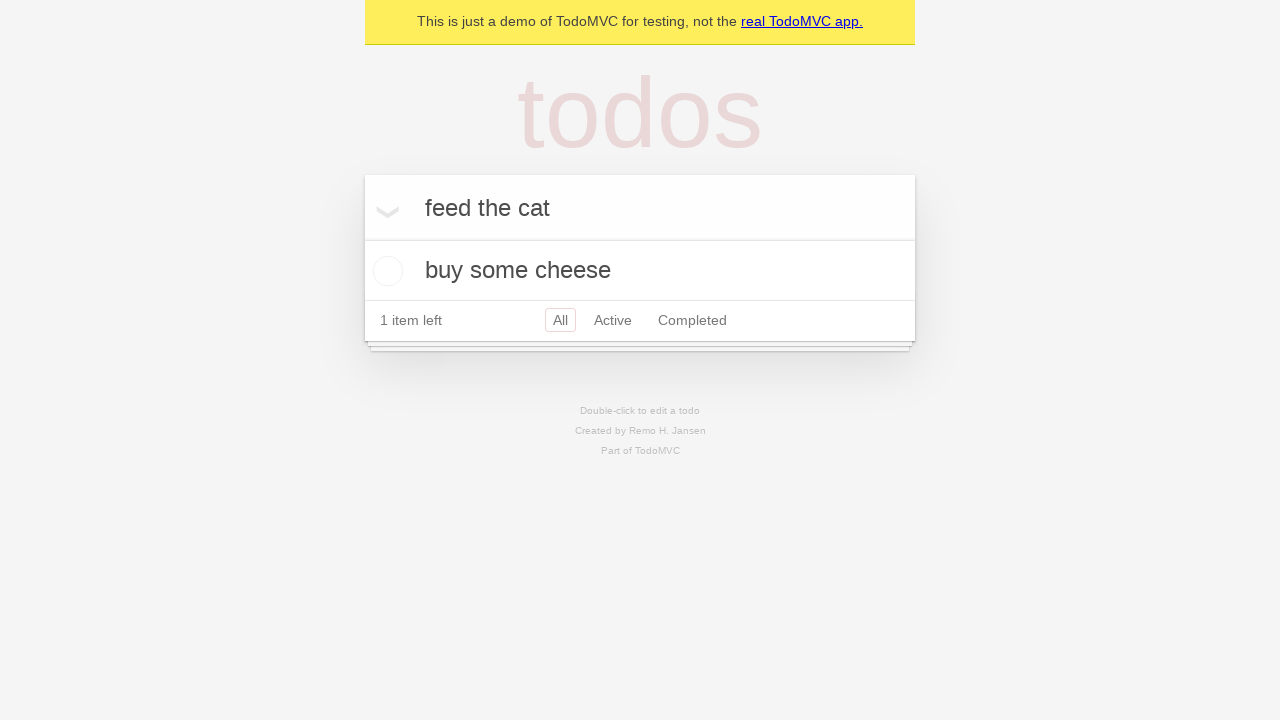

Pressed Enter to add second todo item on internal:attr=[placeholder="What needs to be done?"i]
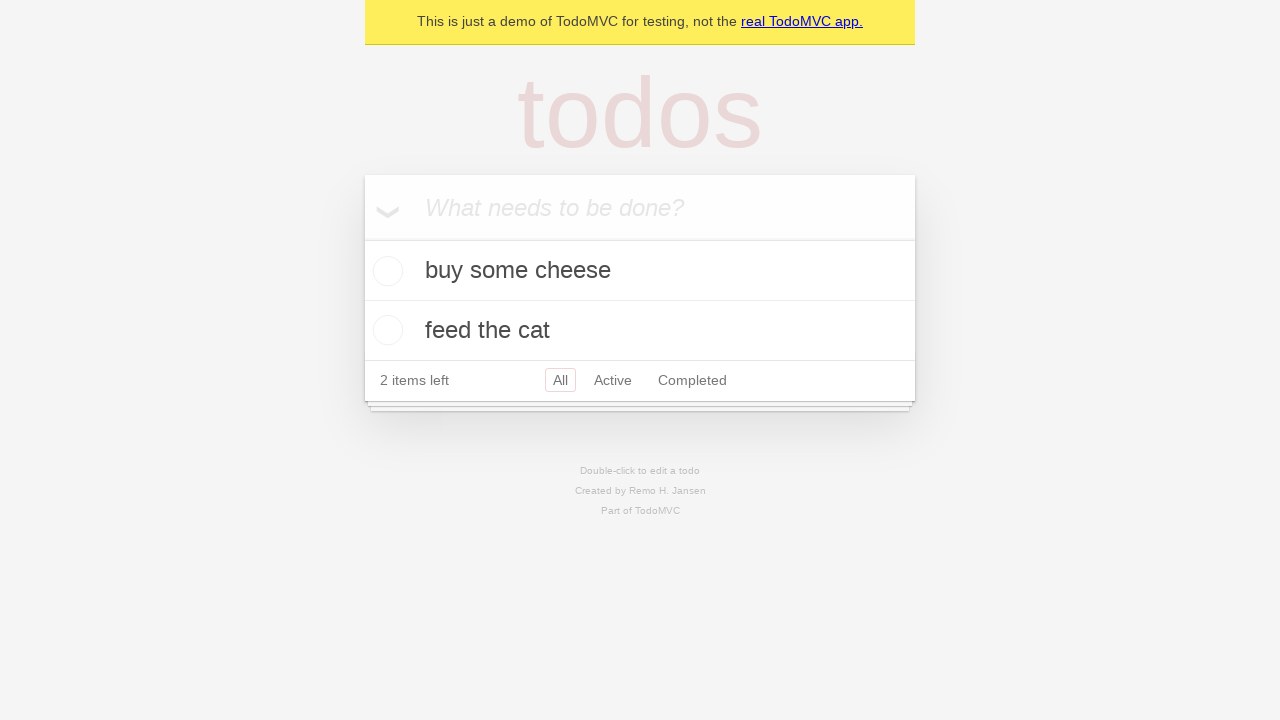

Filled todo input with 'book a doctors appointment' on internal:attr=[placeholder="What needs to be done?"i]
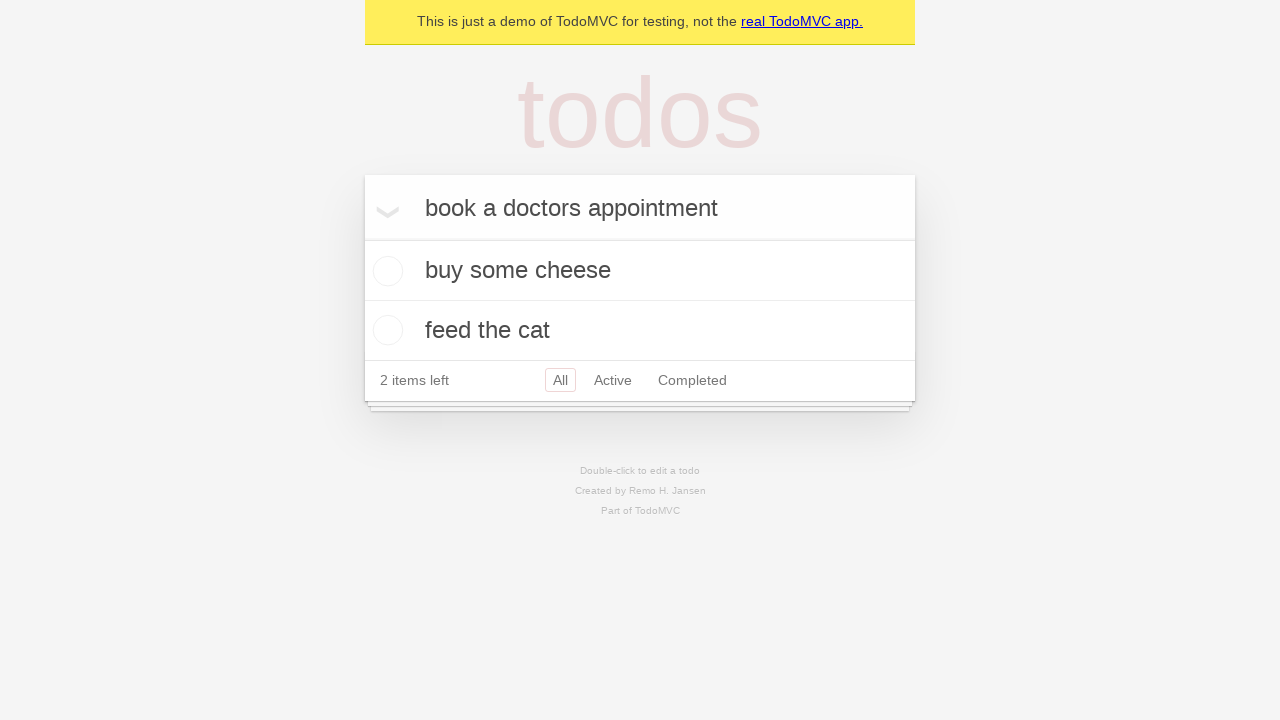

Pressed Enter to add third todo item on internal:attr=[placeholder="What needs to be done?"i]
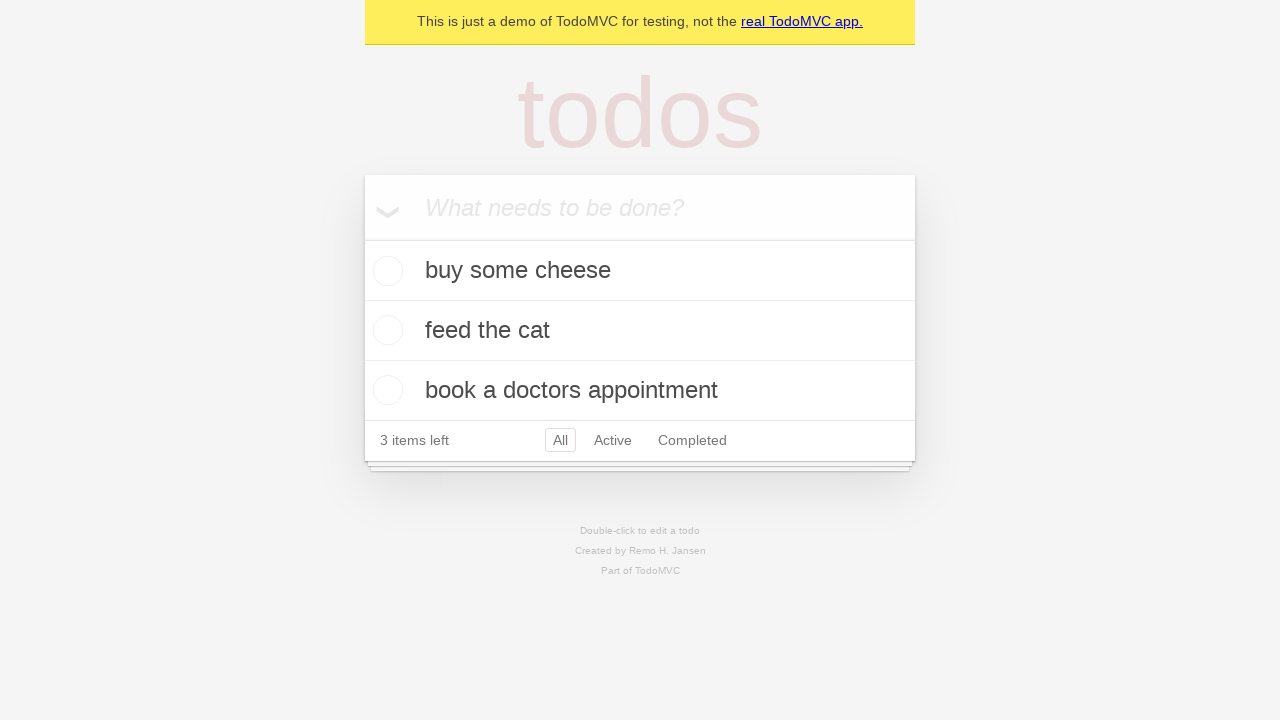

Marked first todo item as complete at (385, 271) on .todo-list li .toggle >> nth=0
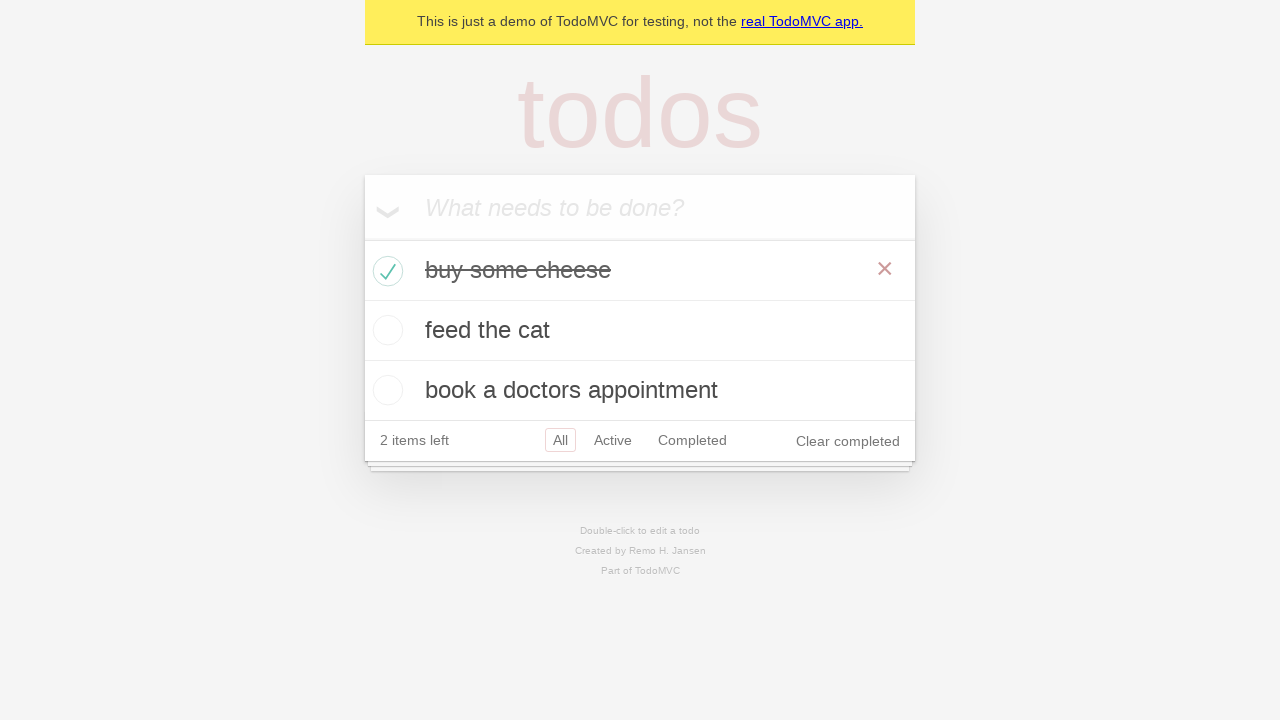

Clear completed button is now visible after marking item complete
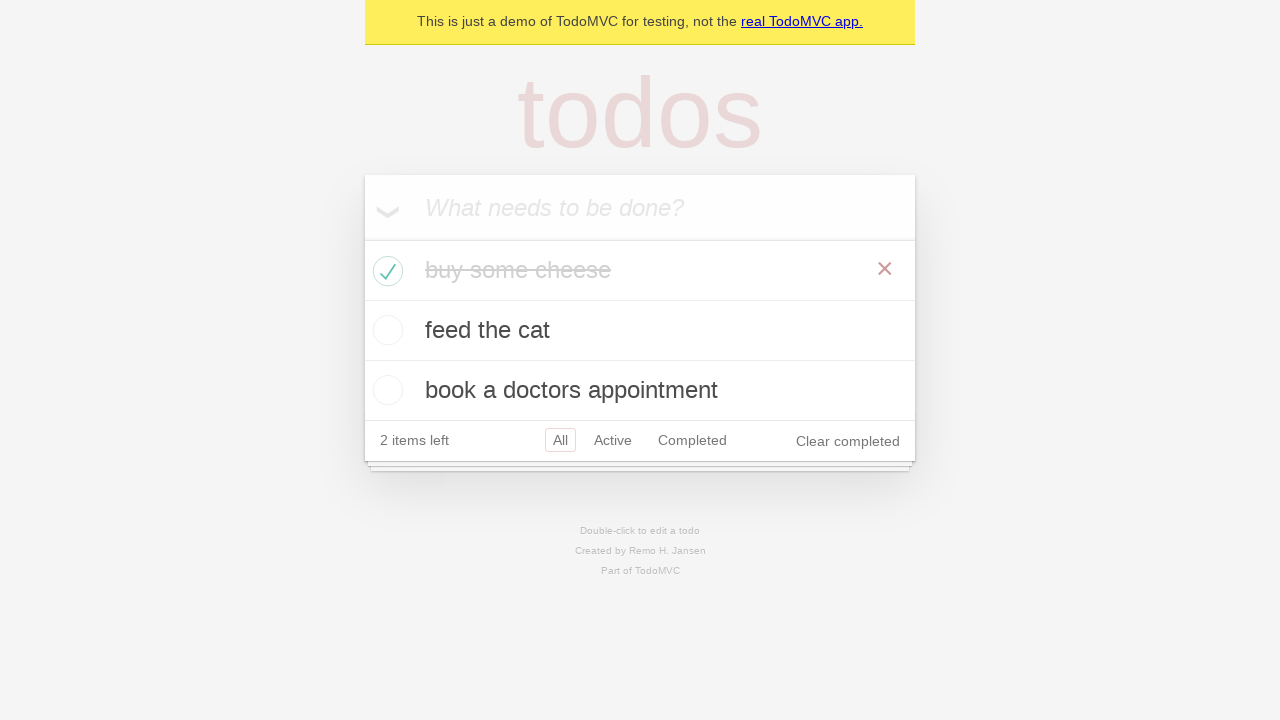

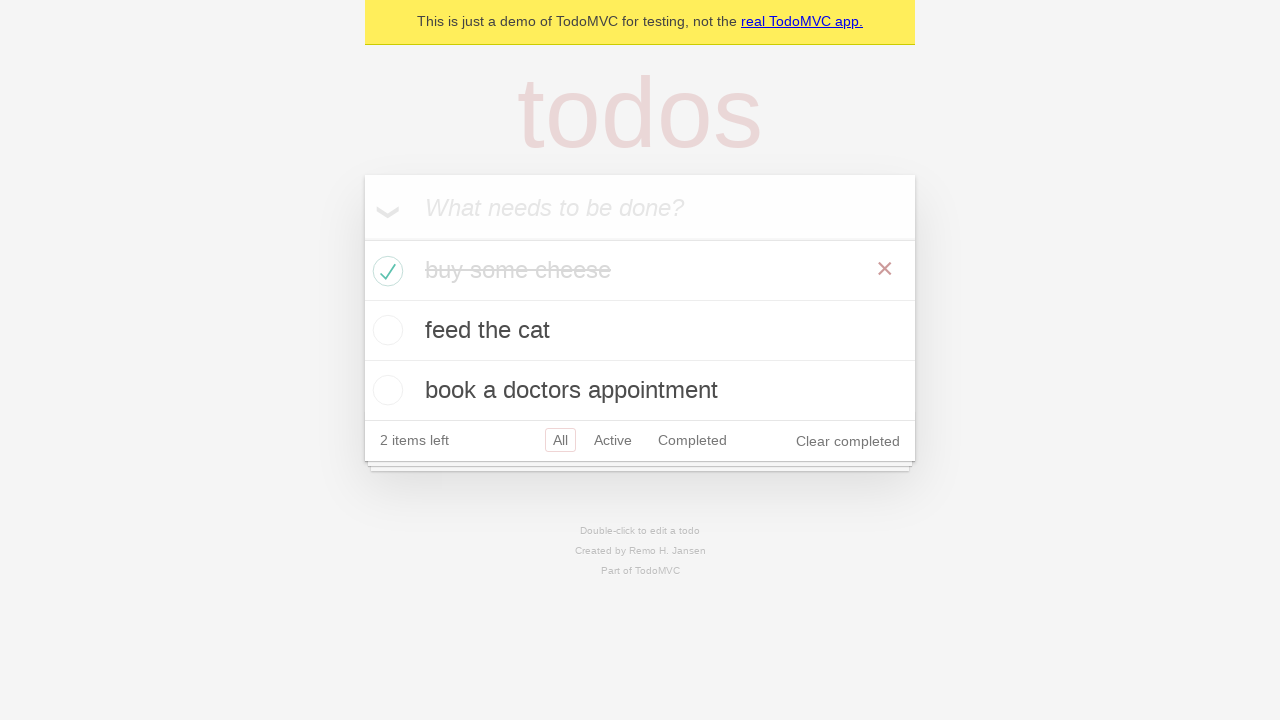